Navigates to the Form Authentication page and verifies the sign-in button is displayed

Starting URL: https://the-internet.herokuapp.com/

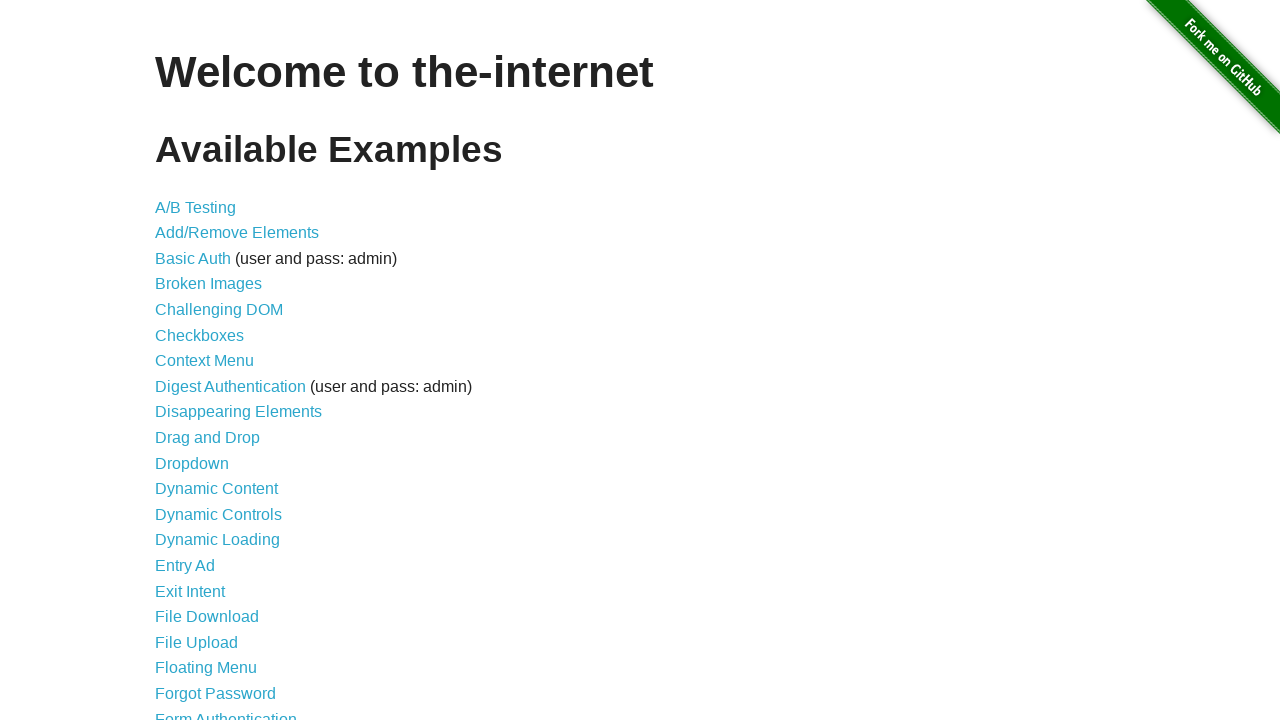

Navigated to the-internet.herokuapp.com homepage
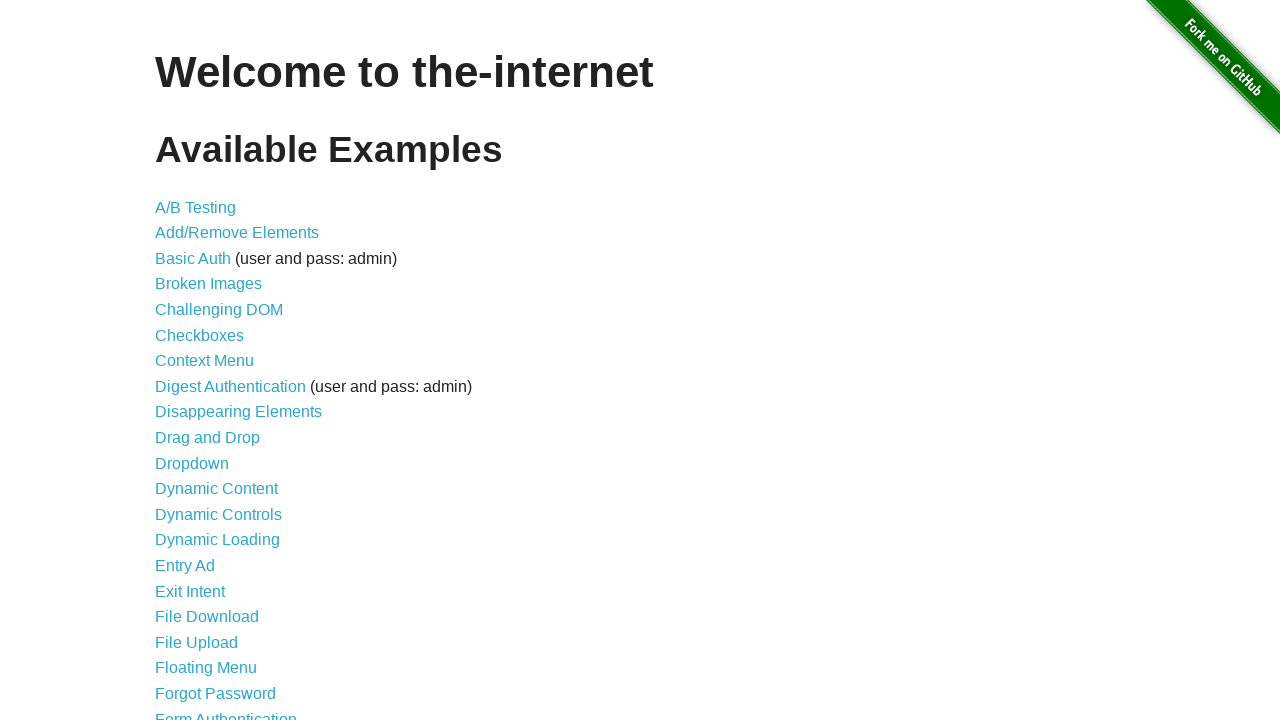

Clicked on Form Authentication link at (226, 712) on a[href='/login']
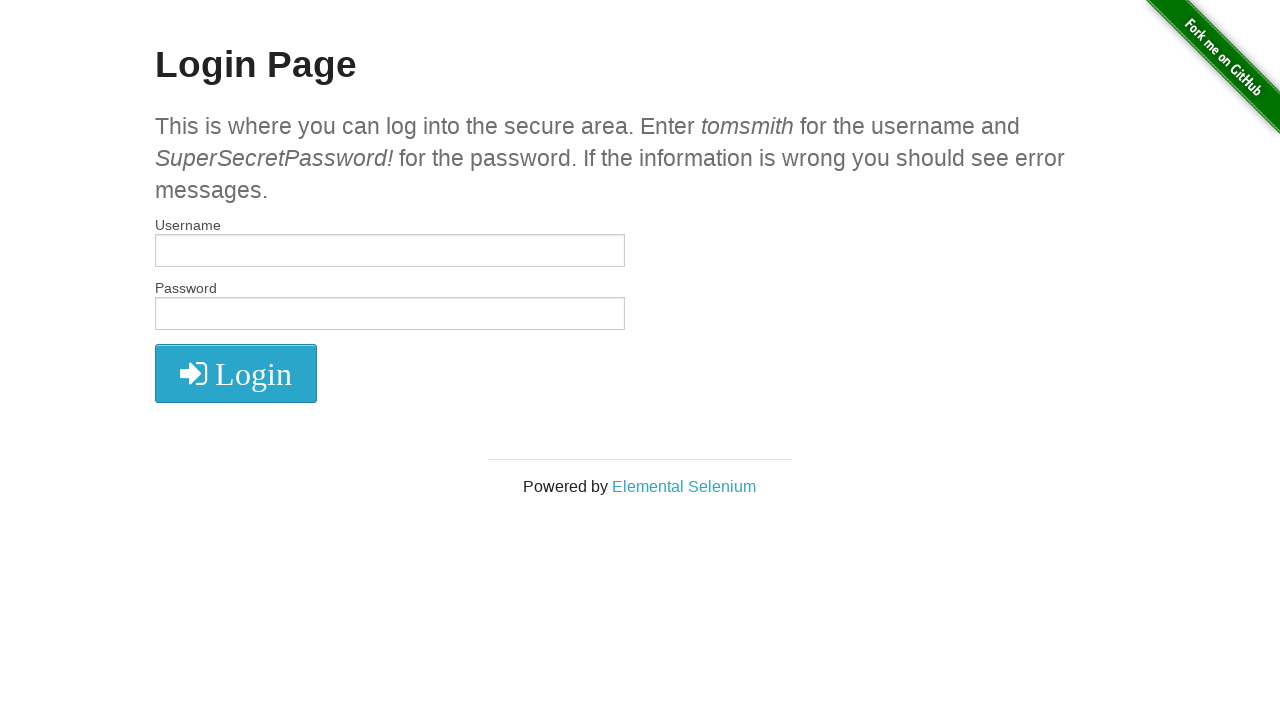

Verified sign-in button is displayed on the page
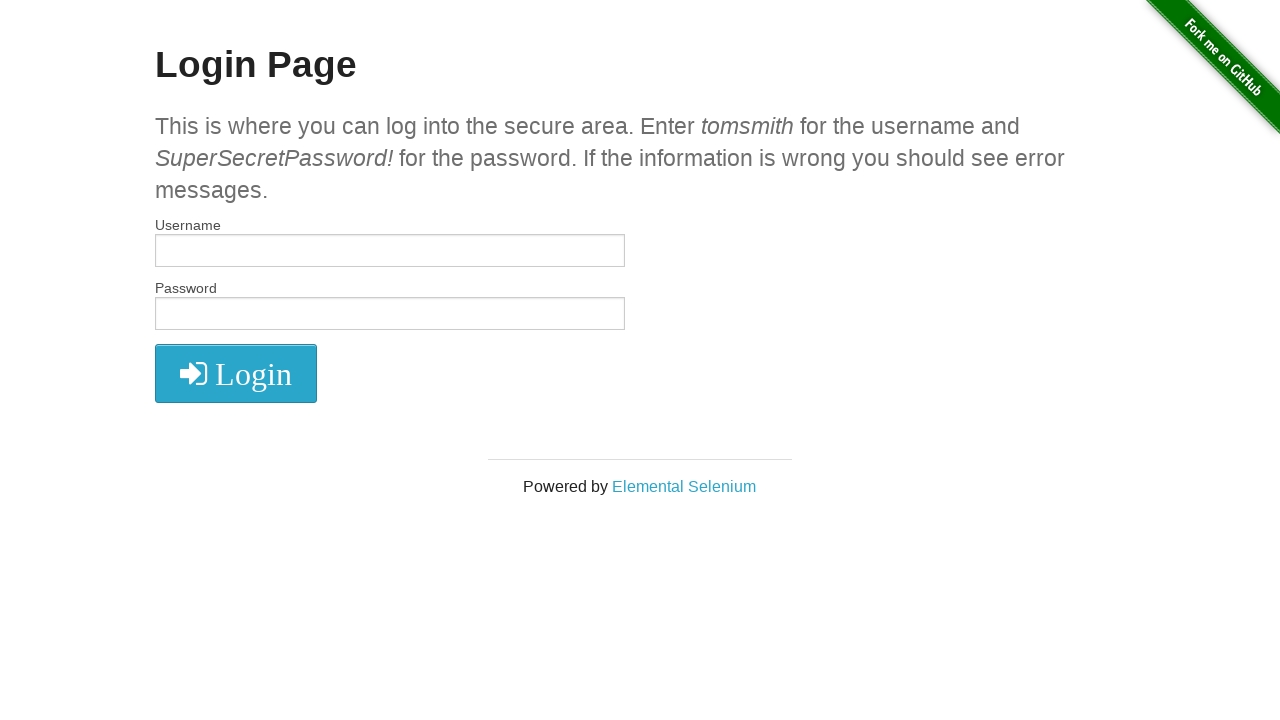

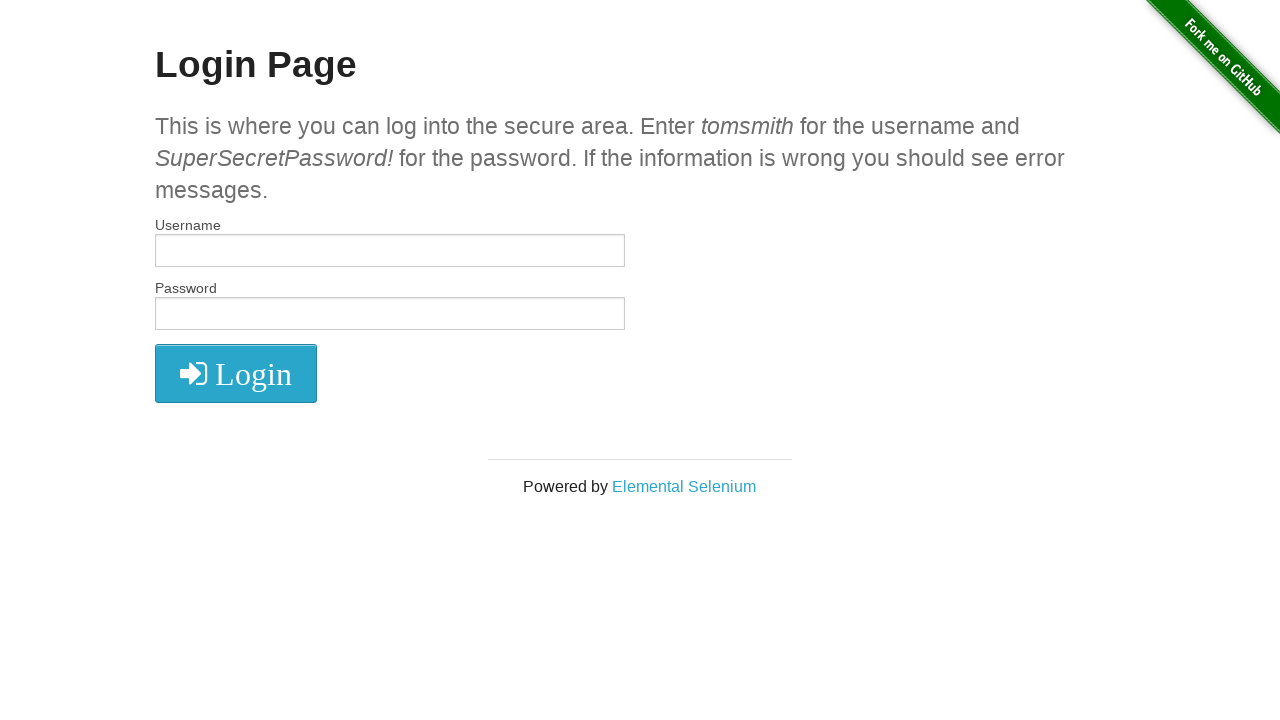